Tests a reservation application form by filling in a guest name and clicking the next button to proceed

Starting URL: http://example.selenium.jp/reserveApp

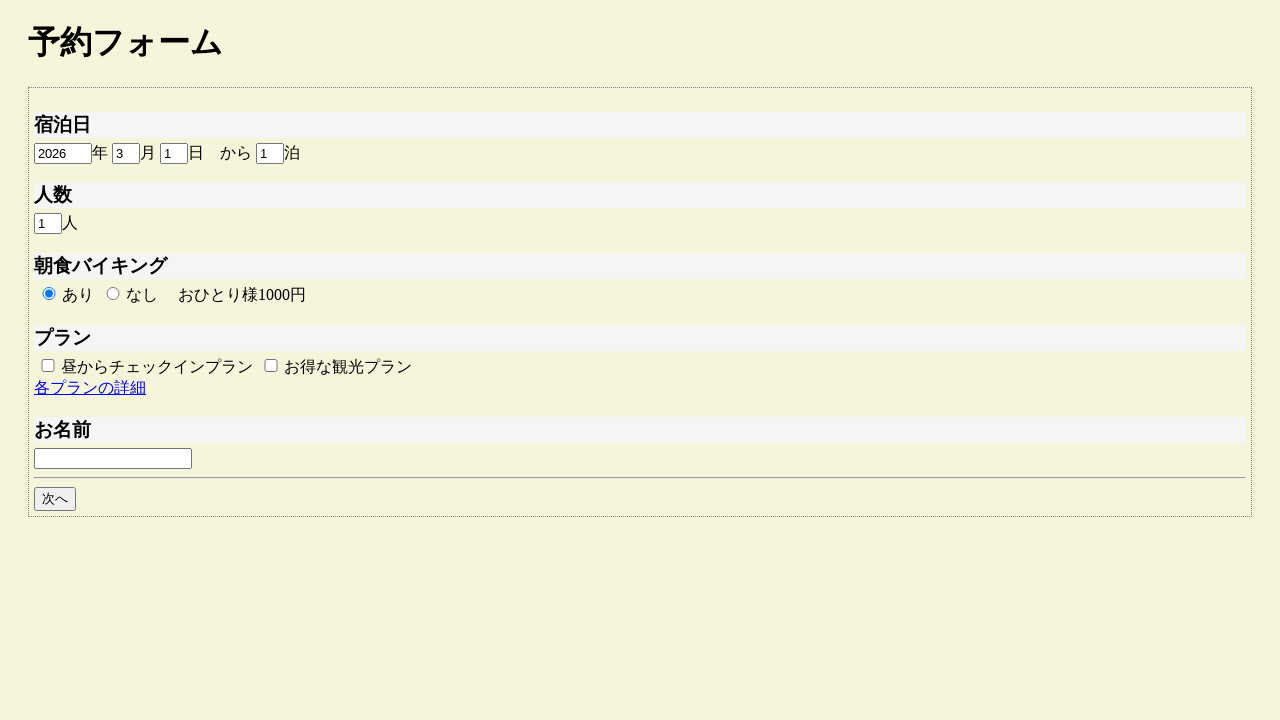

Filled guest name field with 'サンプルユーザ' on #guestname
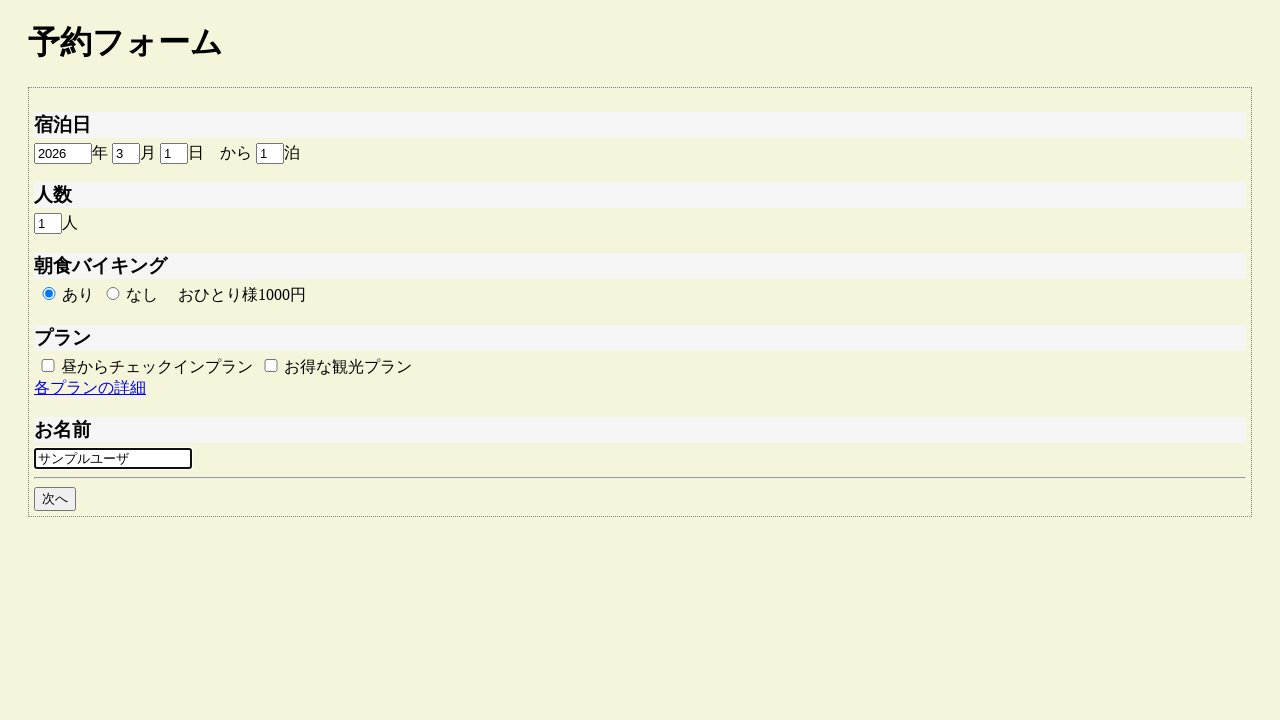

Clicked next button to proceed to next step at (55, 499) on #goto_next
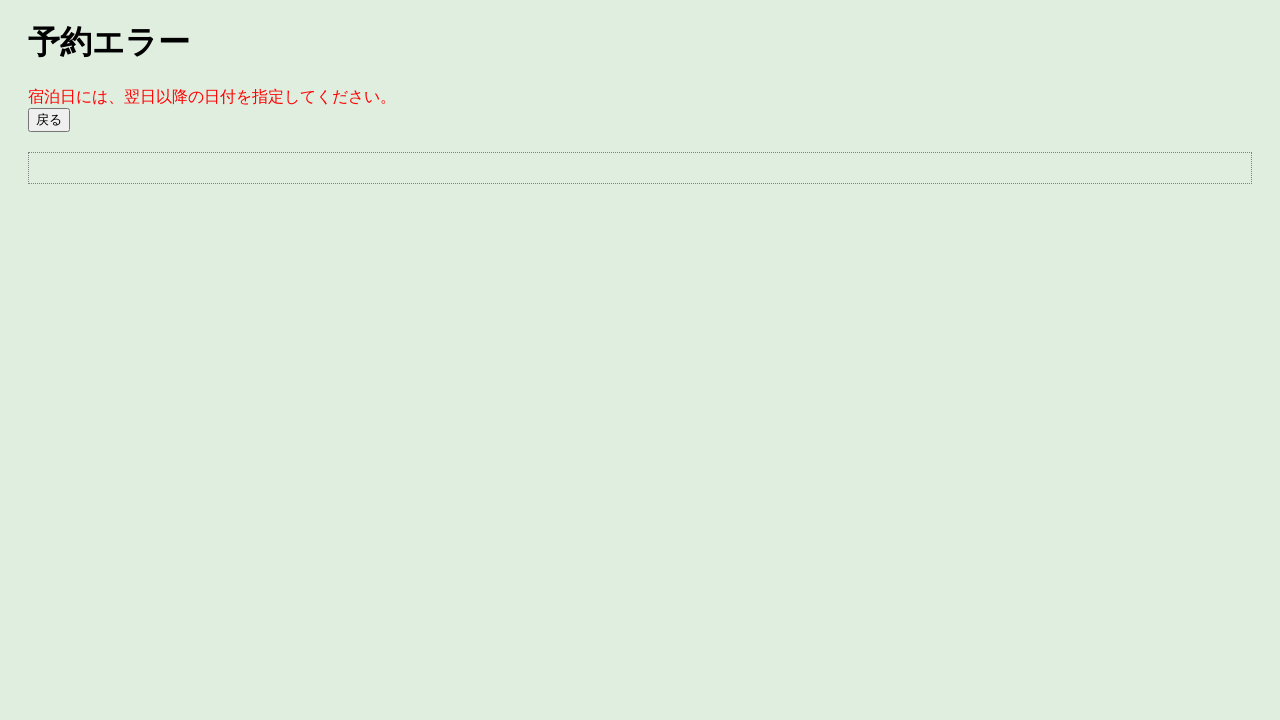

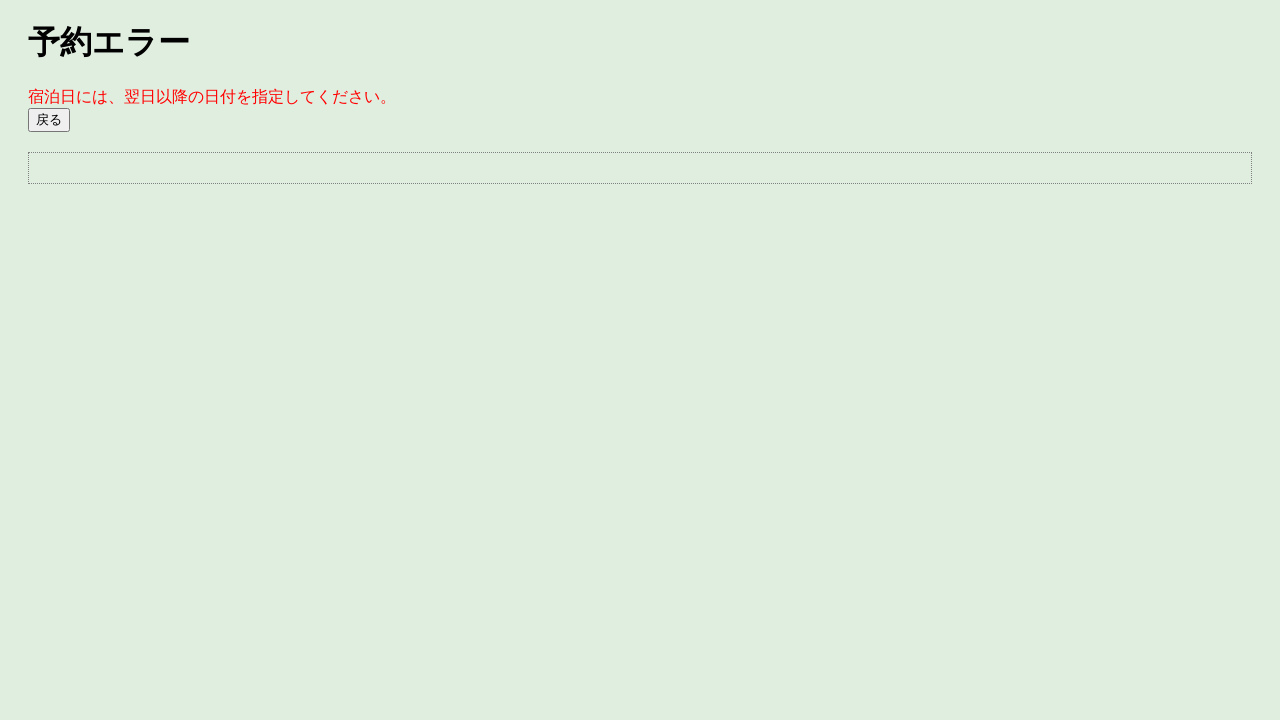